Tests that specific Finnish text content appears on multiple pages of the Frisör Saxé website, including contact information, address, and navigation text.

Starting URL: https://ntig-uppsala.github.io/Frisor-Saxe/index-fi.html

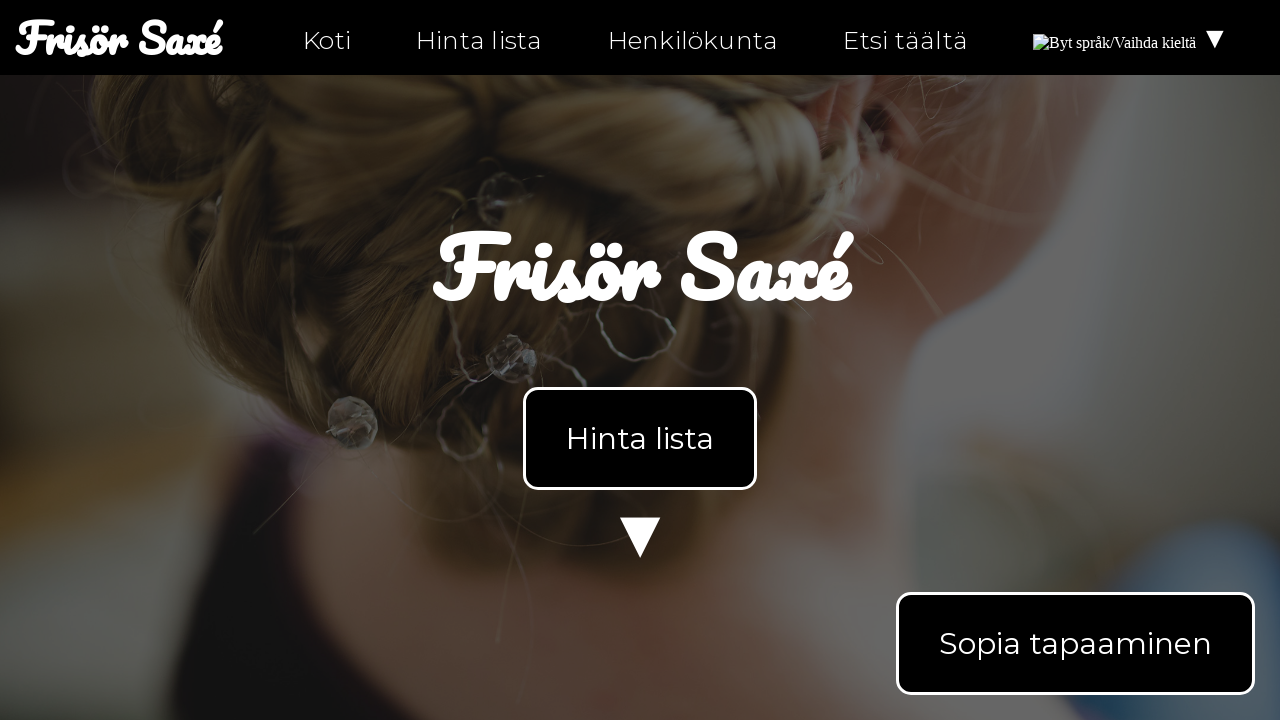

Retrieved text content from index-fi.html body
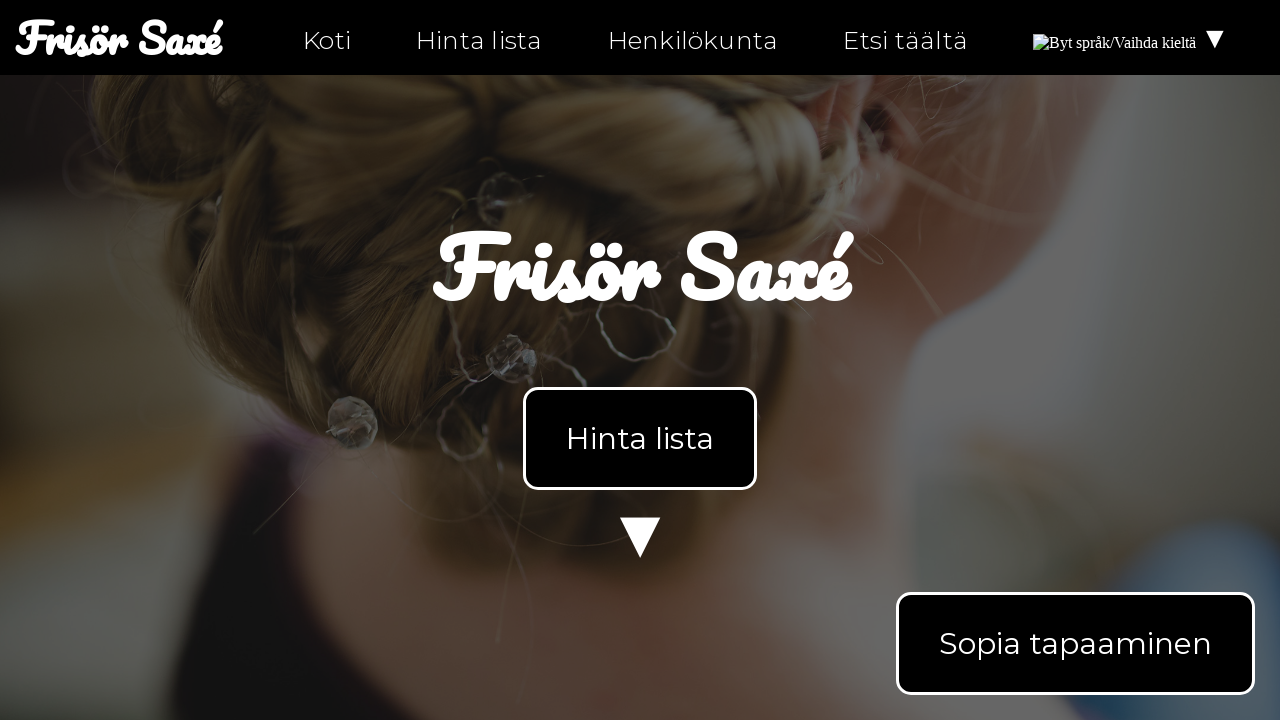

Verified text 'Frisör Saxé' appears on index-fi.html
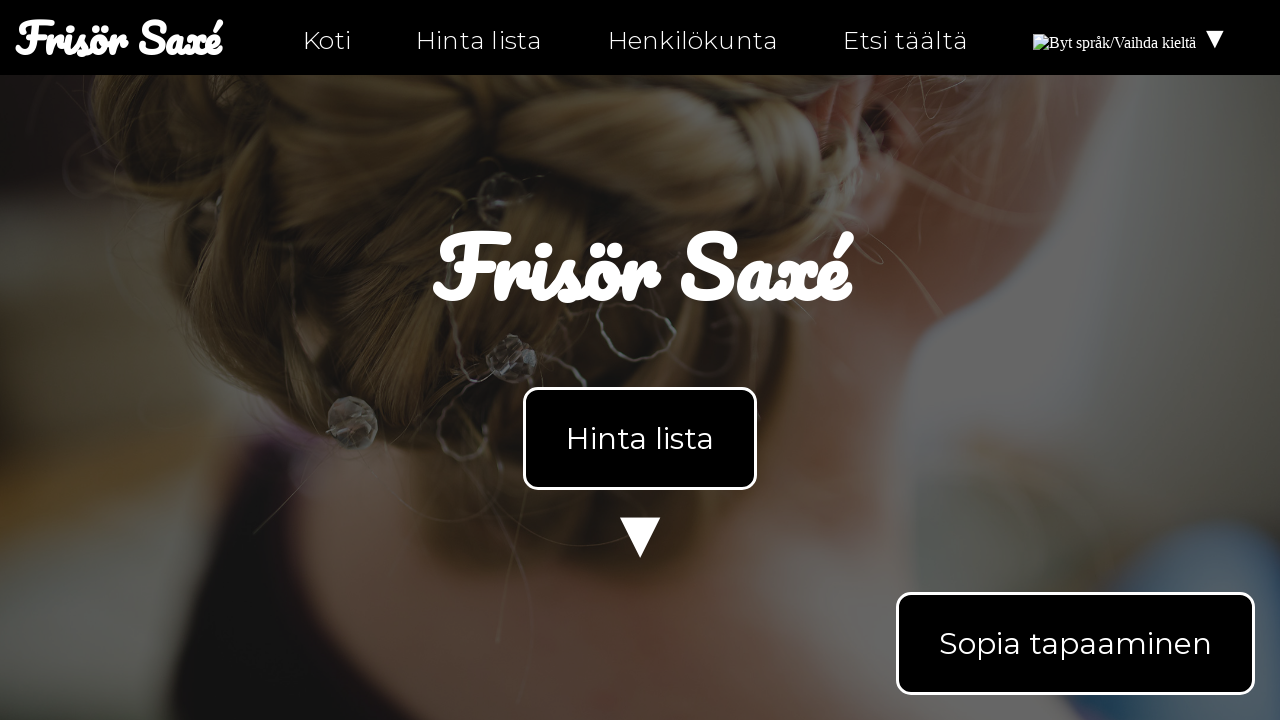

Verified text 'Aukijat' appears on index-fi.html
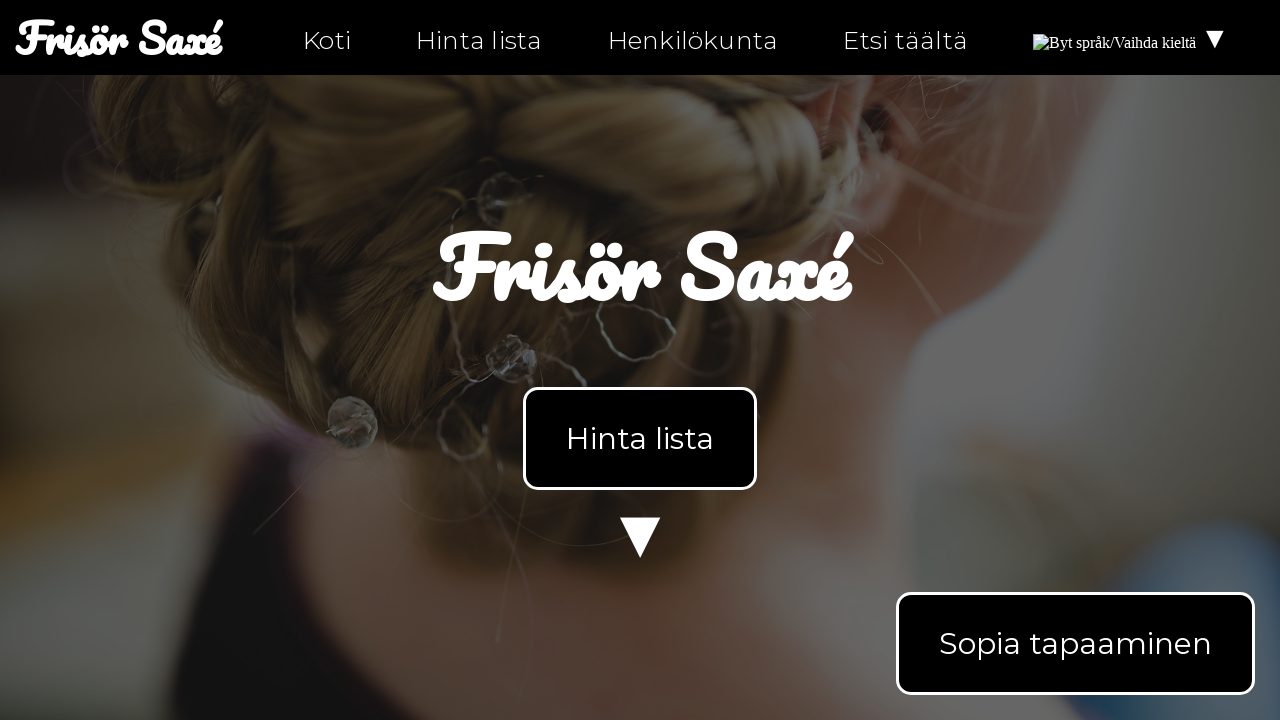

Verified text 'Ottaa yhteyttä' appears on index-fi.html
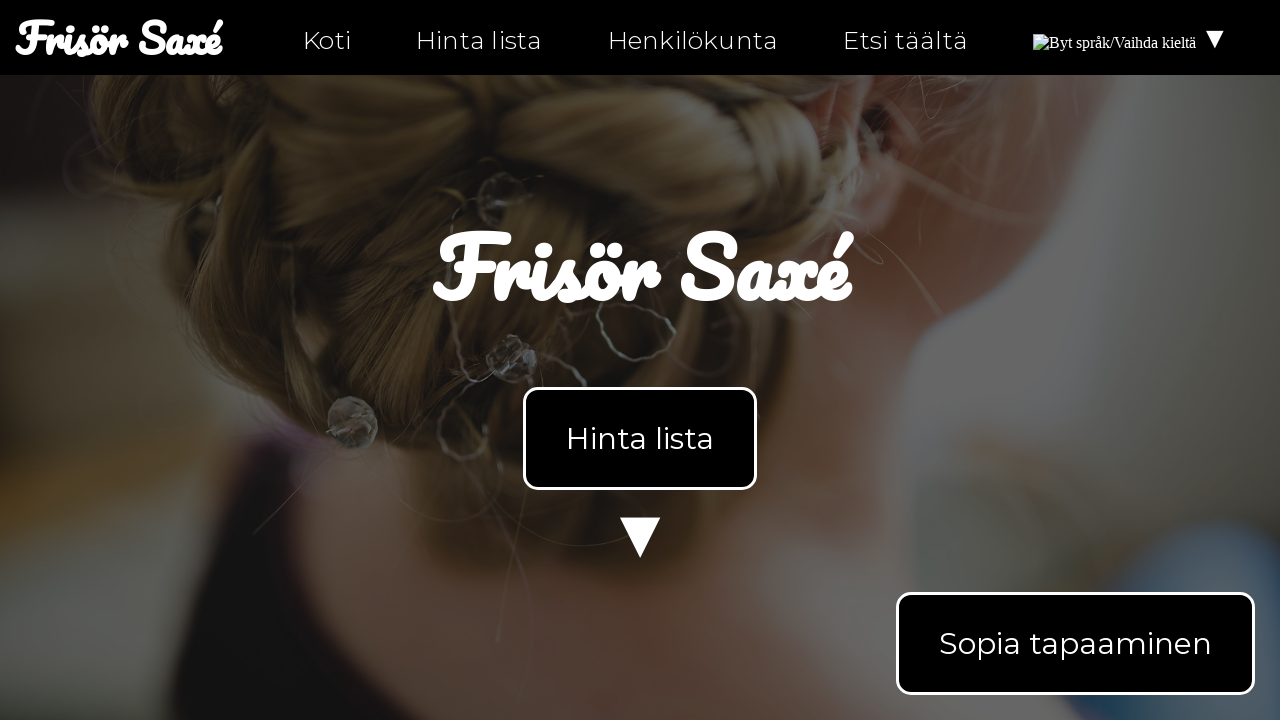

Verified text '0630-555-555' appears on index-fi.html
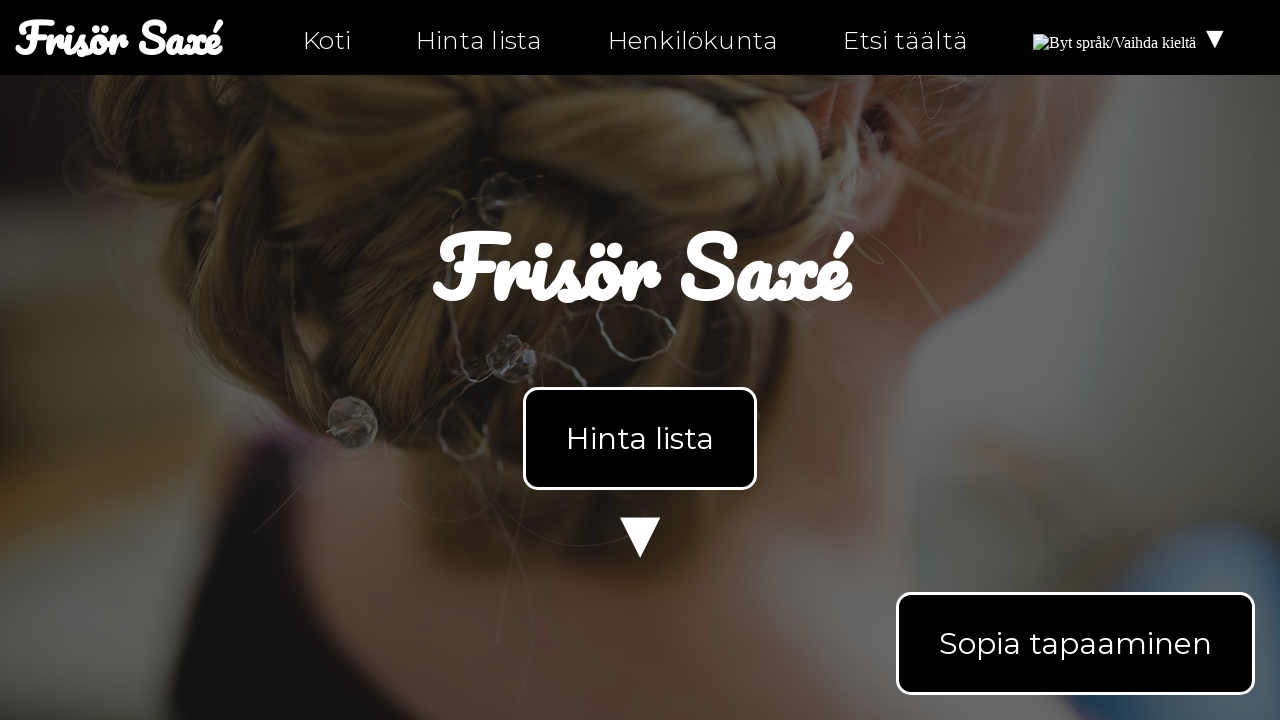

Verified text 'info@ntig-uppsala.github.io' appears on index-fi.html
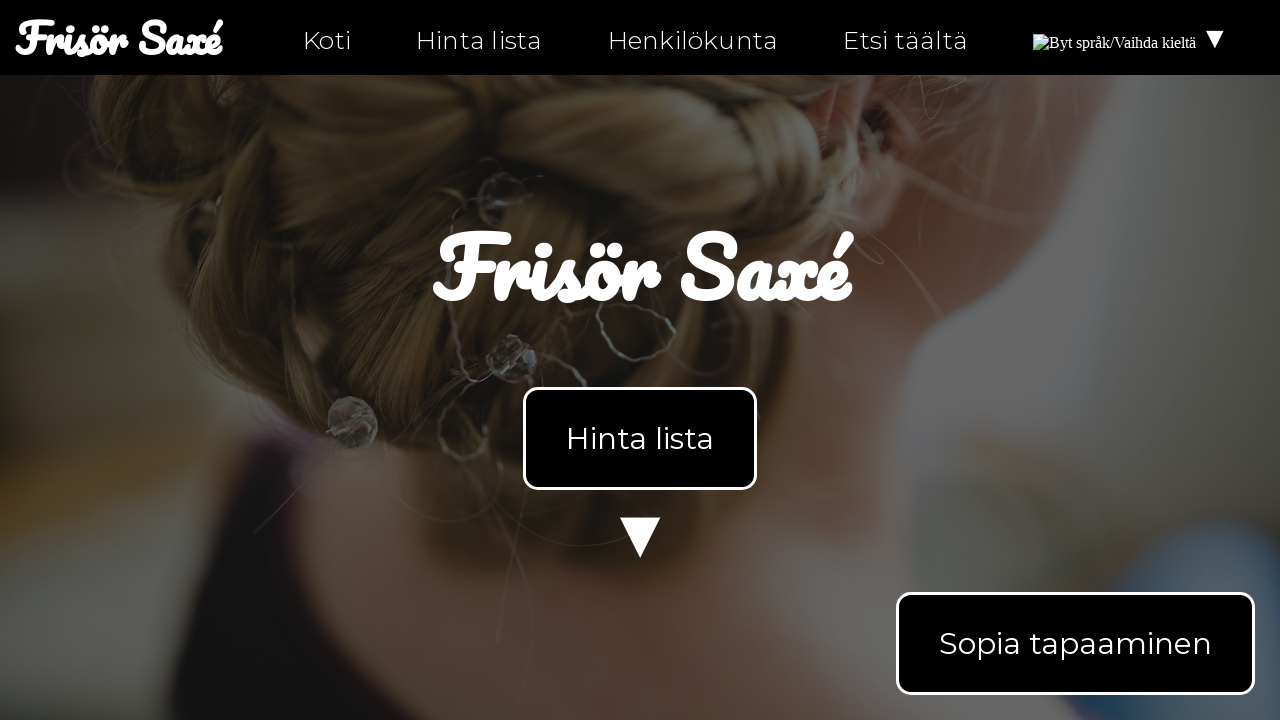

Verified text 'Etsi täältä' appears on index-fi.html
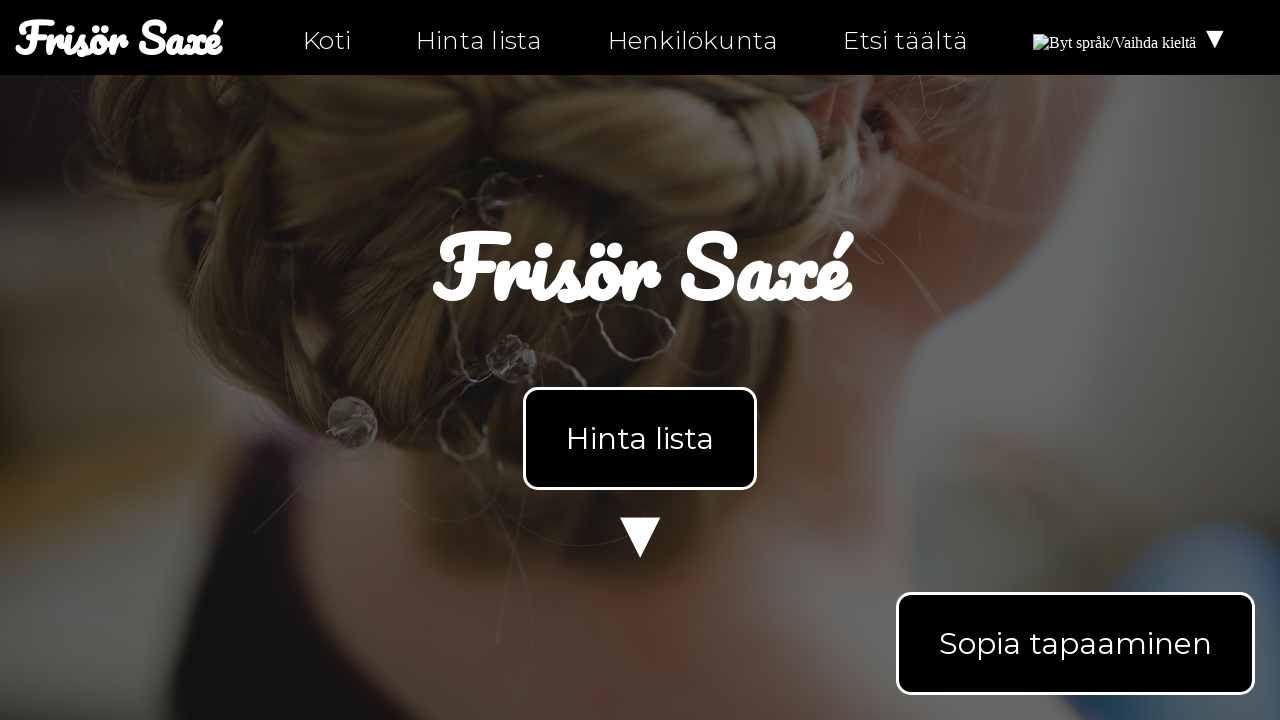

Verified text 'Fjällgatan 32H' appears on index-fi.html
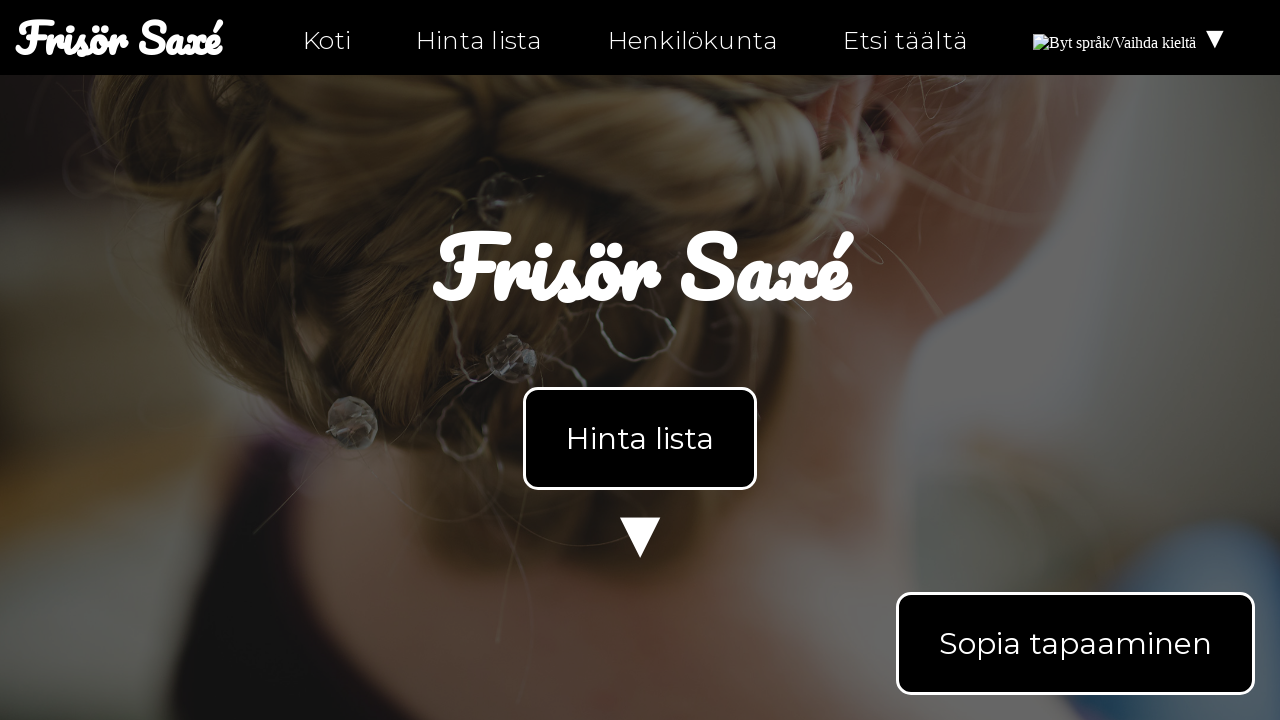

Verified text '981 39, Kiruna' appears on index-fi.html
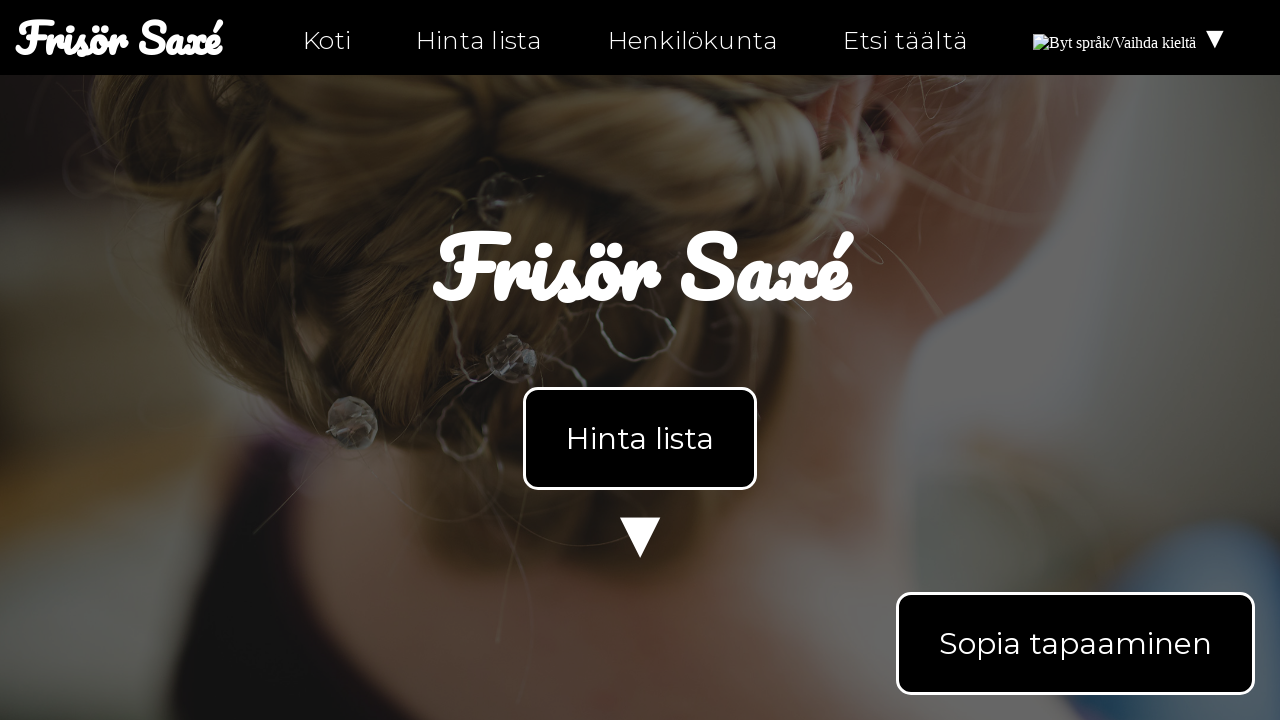

Verified text 'Kartta meille' appears on index-fi.html
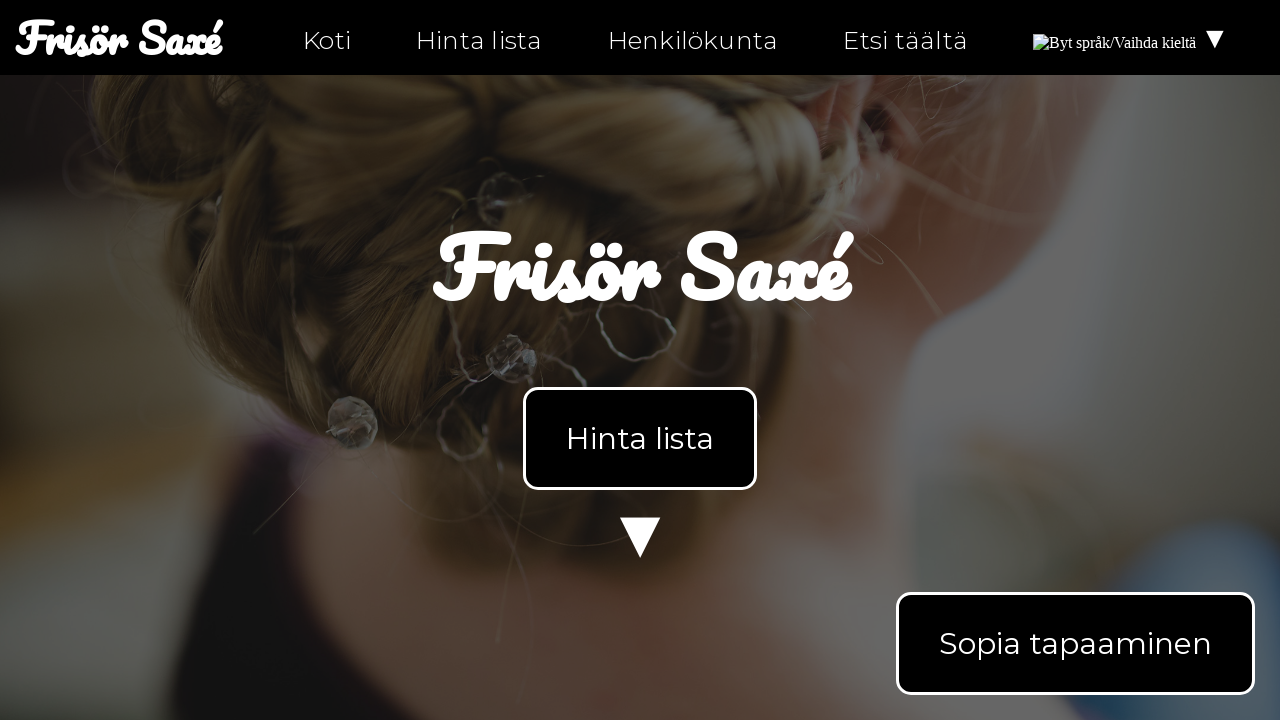

Navigated to personal-fi.html
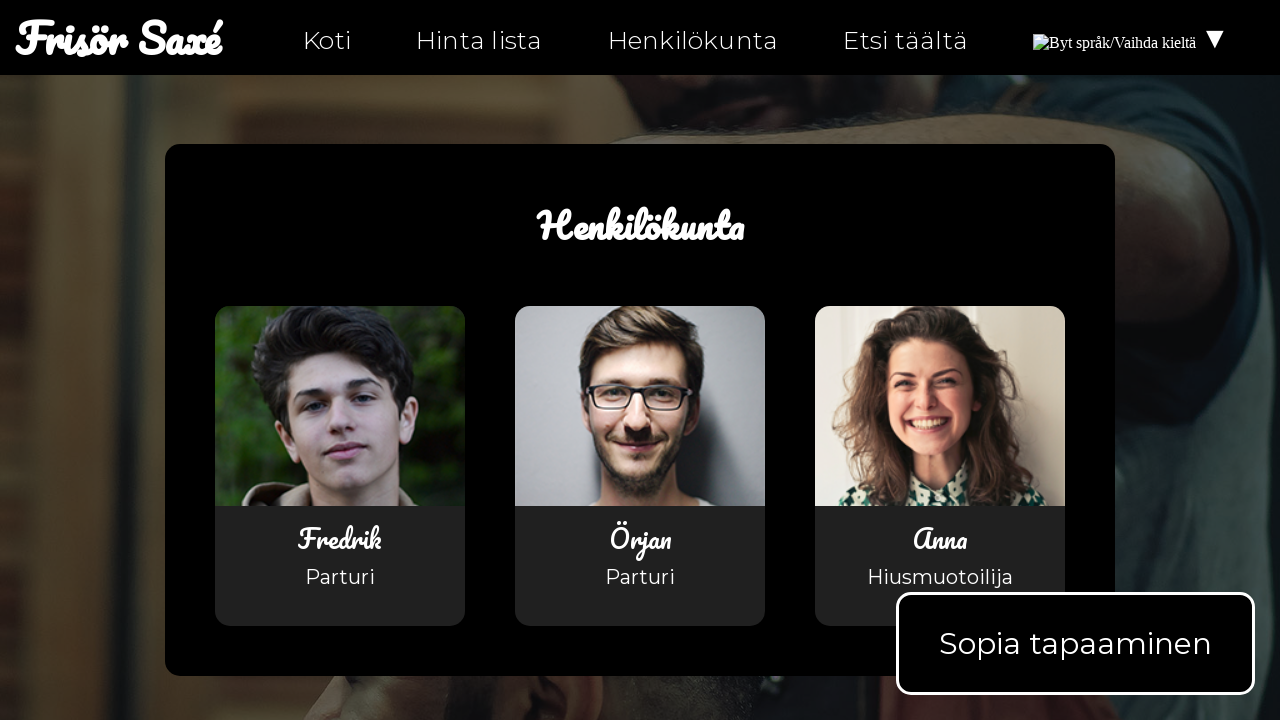

Retrieved text content from personal-fi.html body
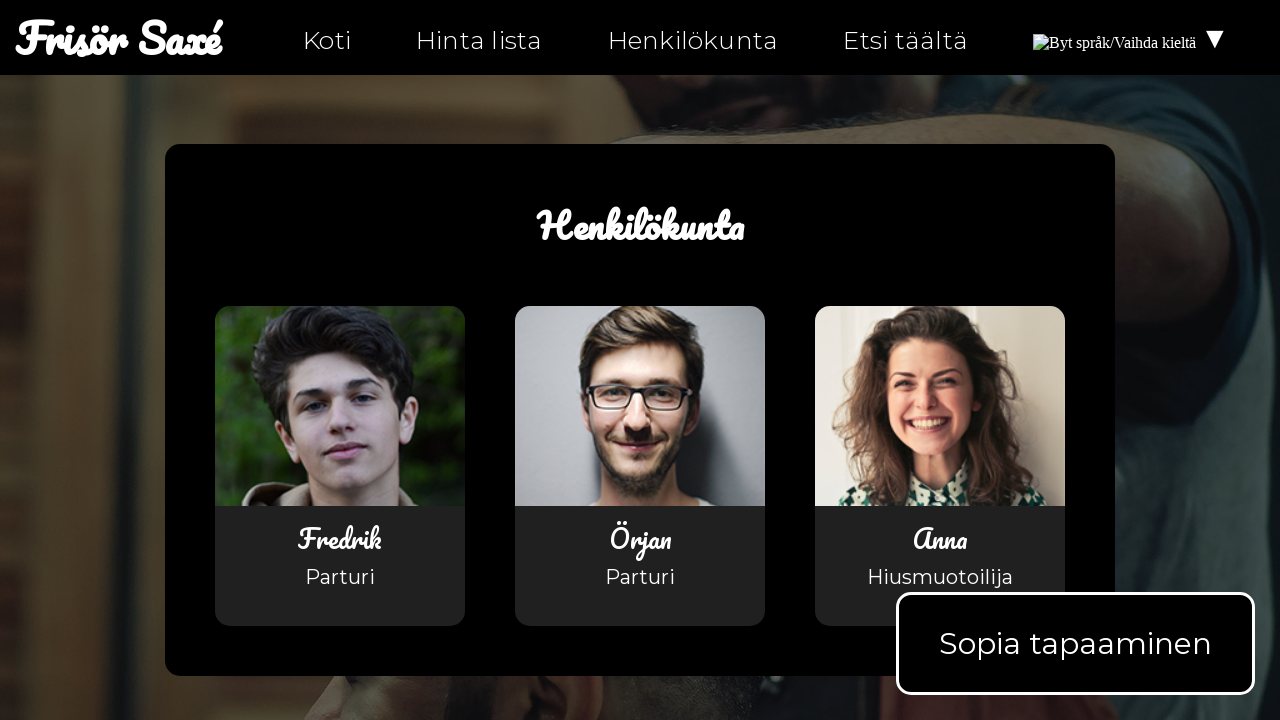

Verified text 'Frisör Saxé' appears on personal-fi.html
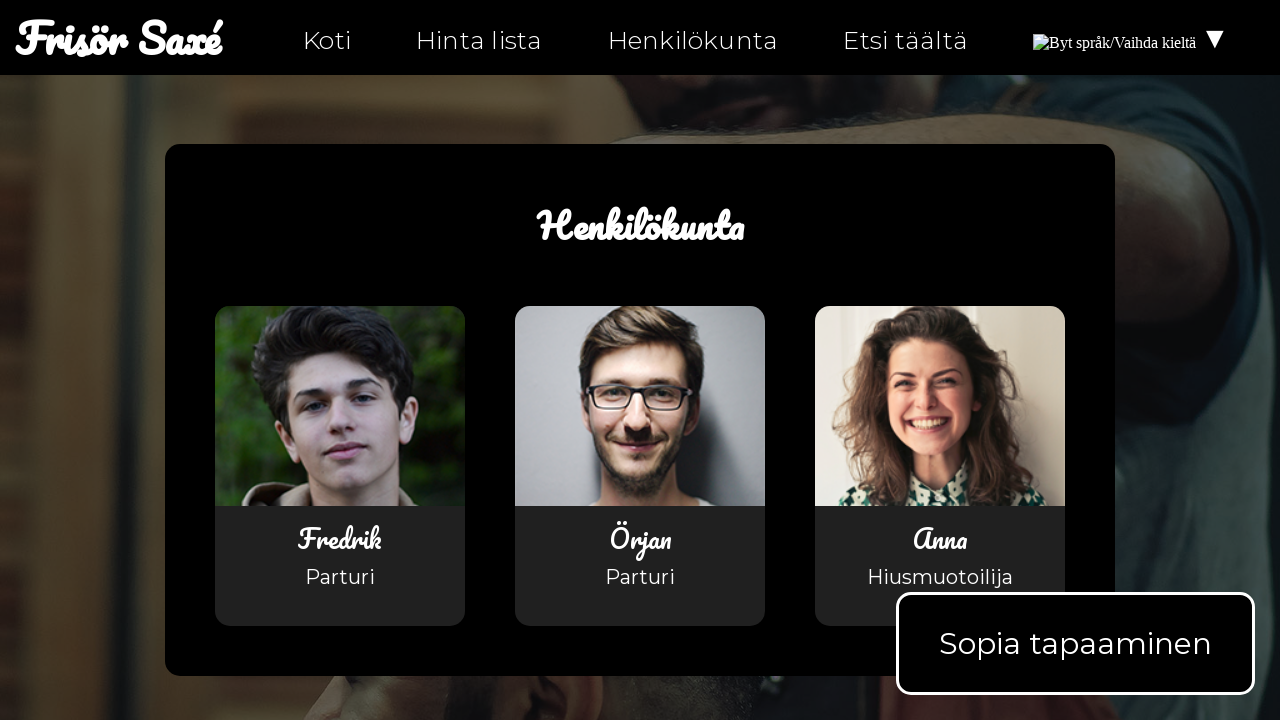

Verified text 'Aukijat' appears on personal-fi.html
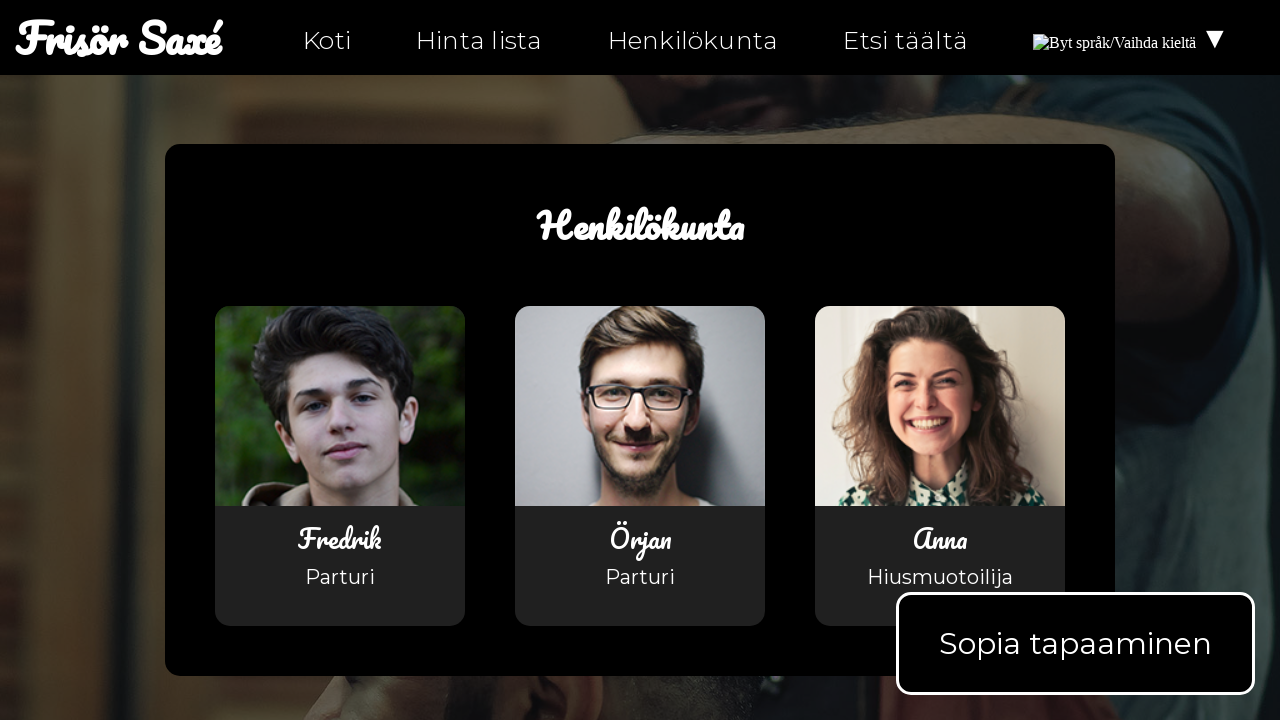

Verified text 'Ottaa yhteyttä' appears on personal-fi.html
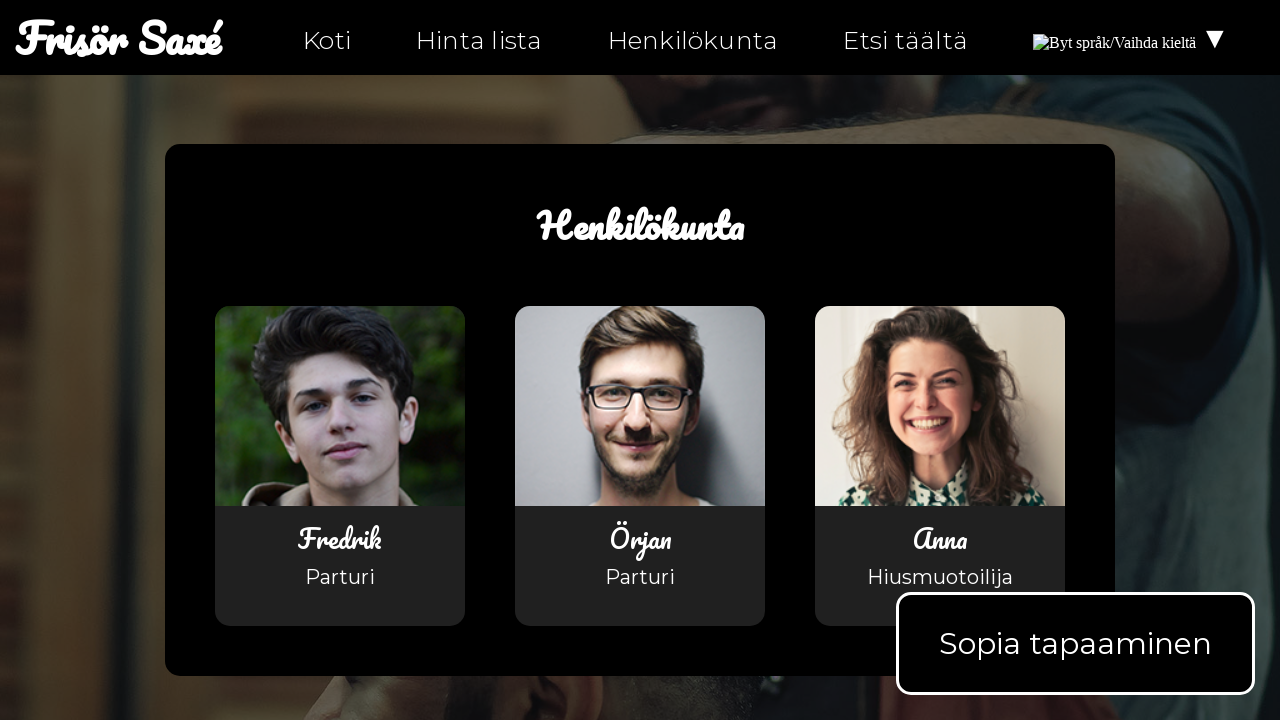

Verified text '0630-555-555' appears on personal-fi.html
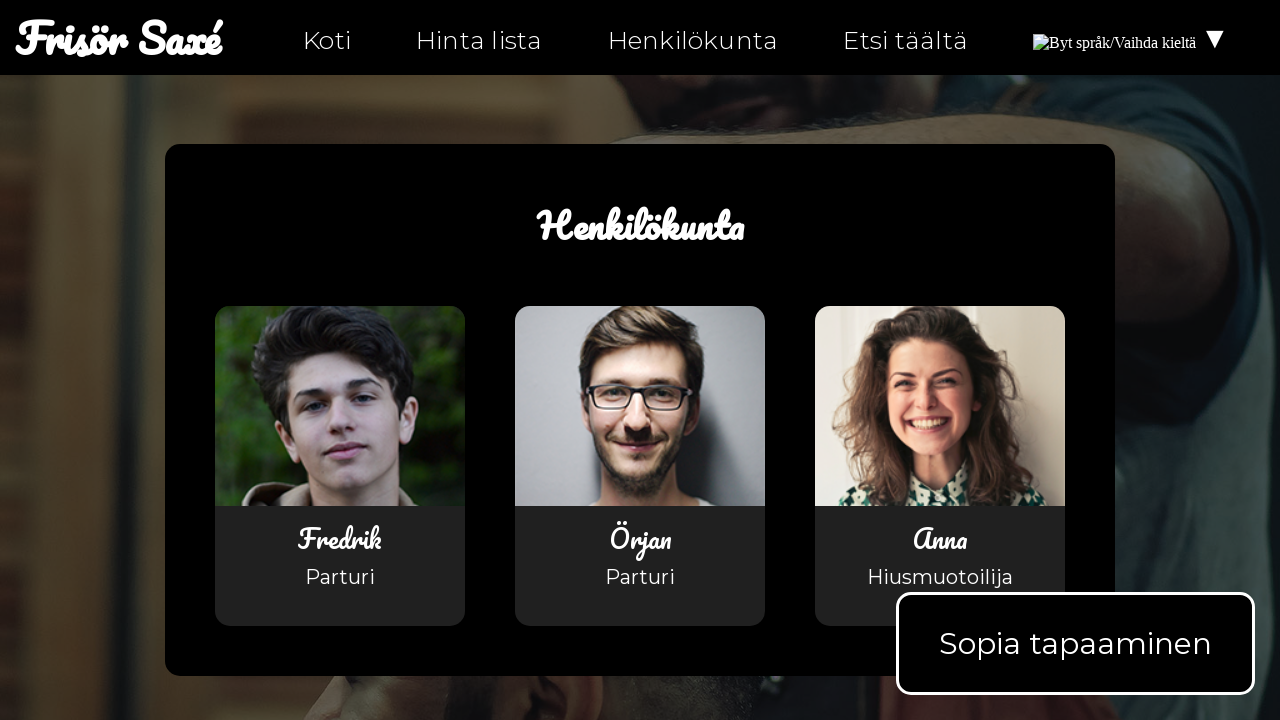

Verified text 'info@ntig-uppsala.github.io' appears on personal-fi.html
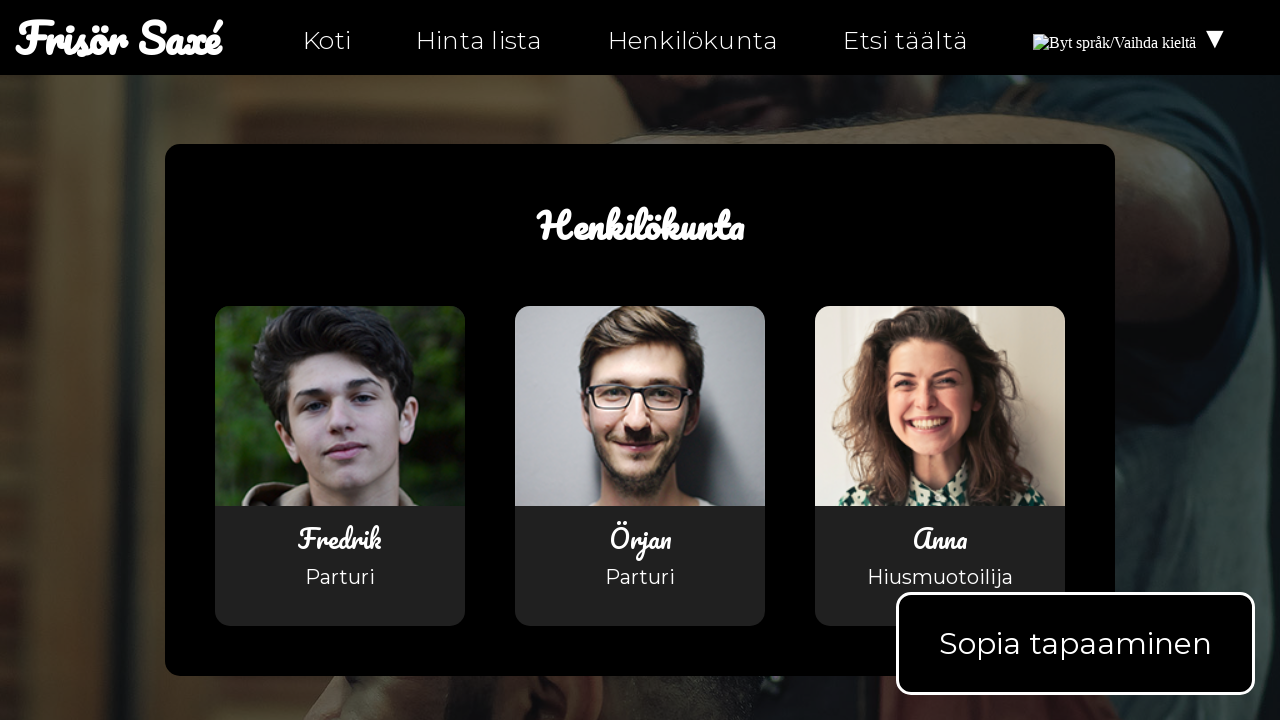

Verified text 'Etsi täältä' appears on personal-fi.html
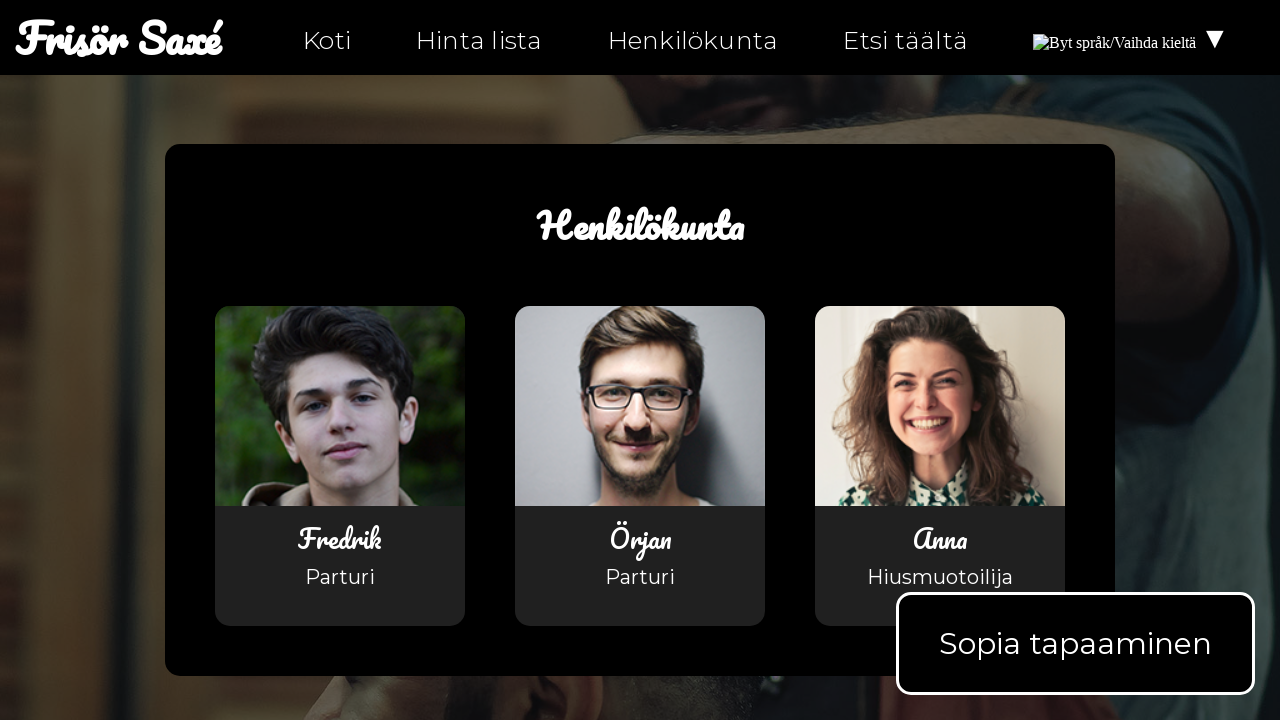

Verified text 'Fjällgatan 32H' appears on personal-fi.html
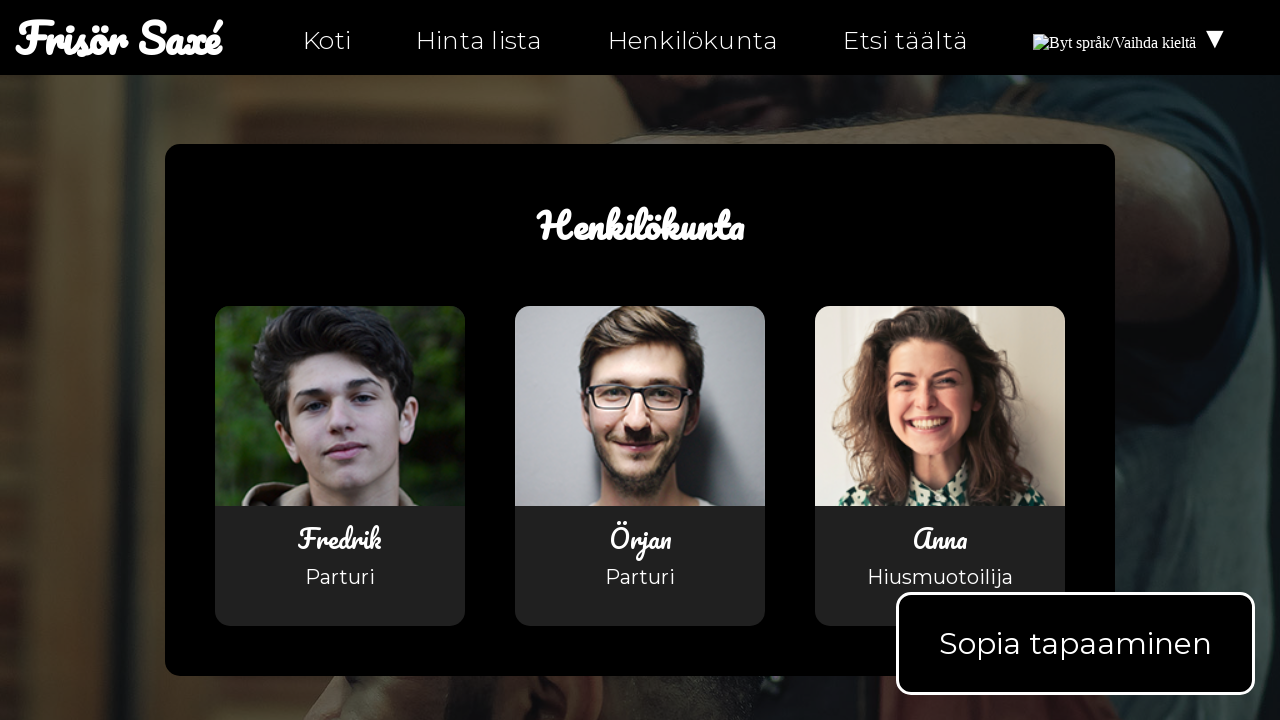

Verified text '981 39, Kiruna' appears on personal-fi.html
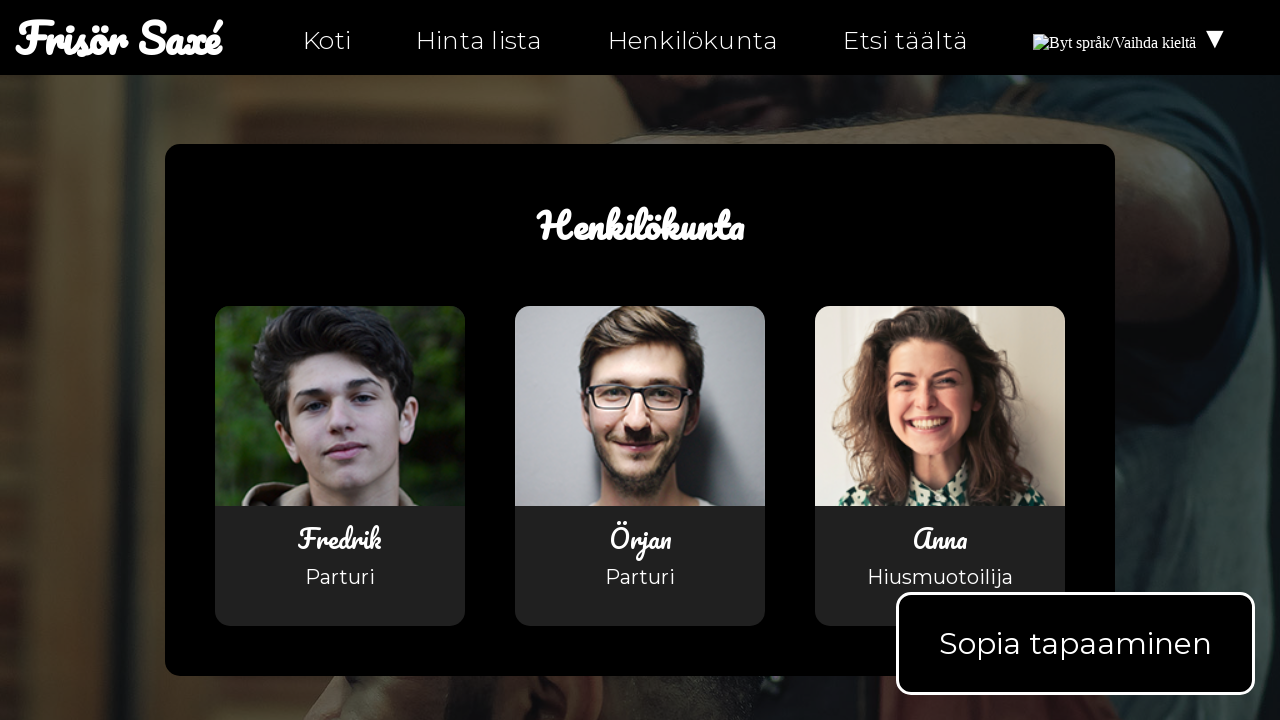

Verified text 'Kartta meille' appears on personal-fi.html
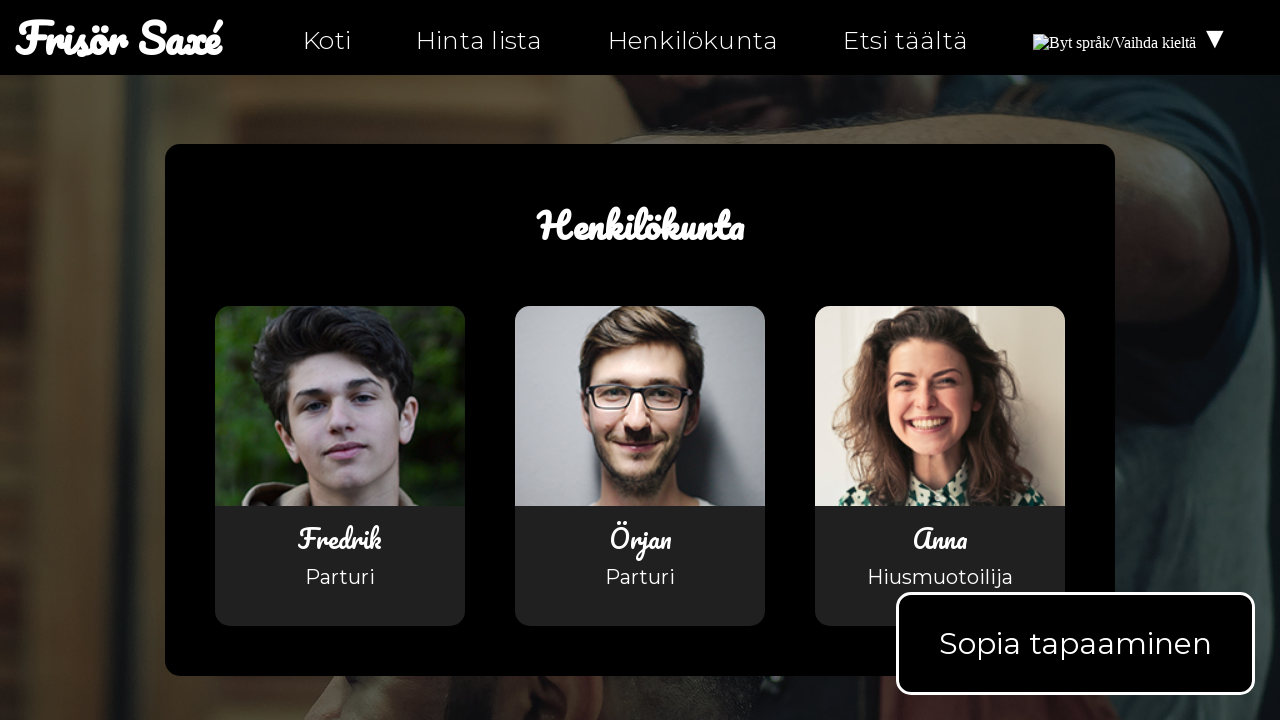

Navigated to hitta-hit-fi.html
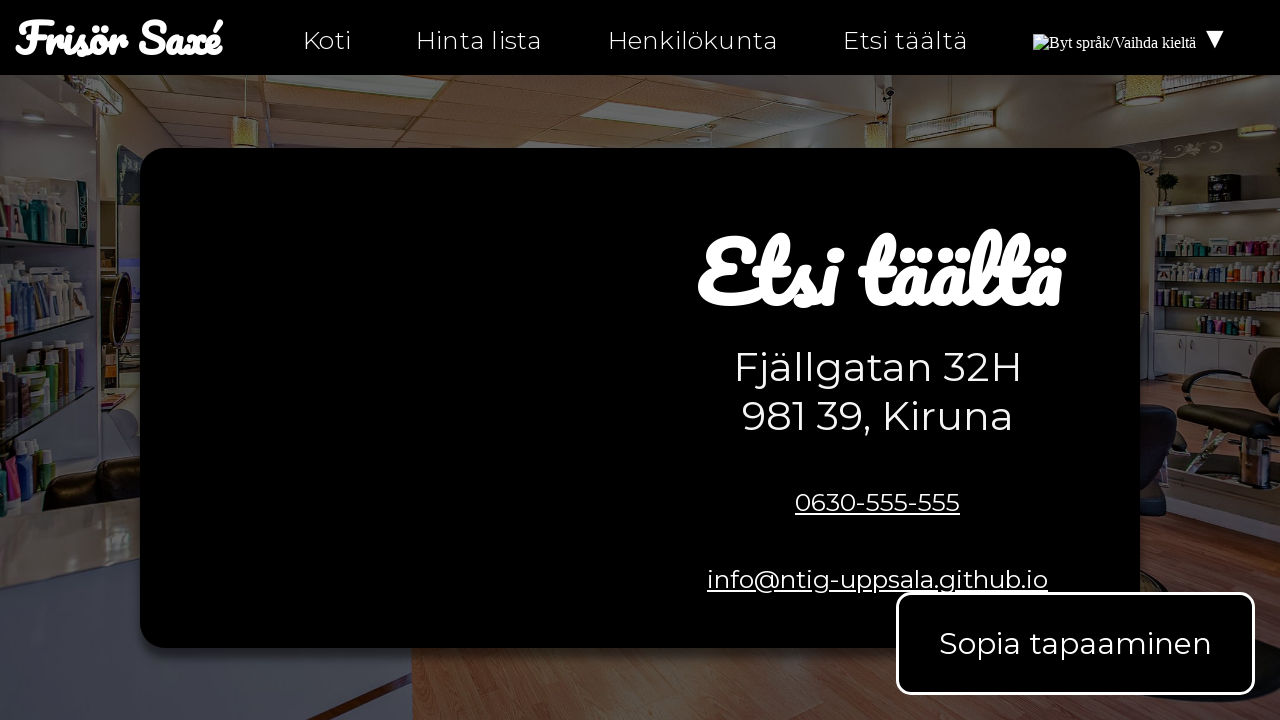

Retrieved text content from hitta-hit-fi.html body
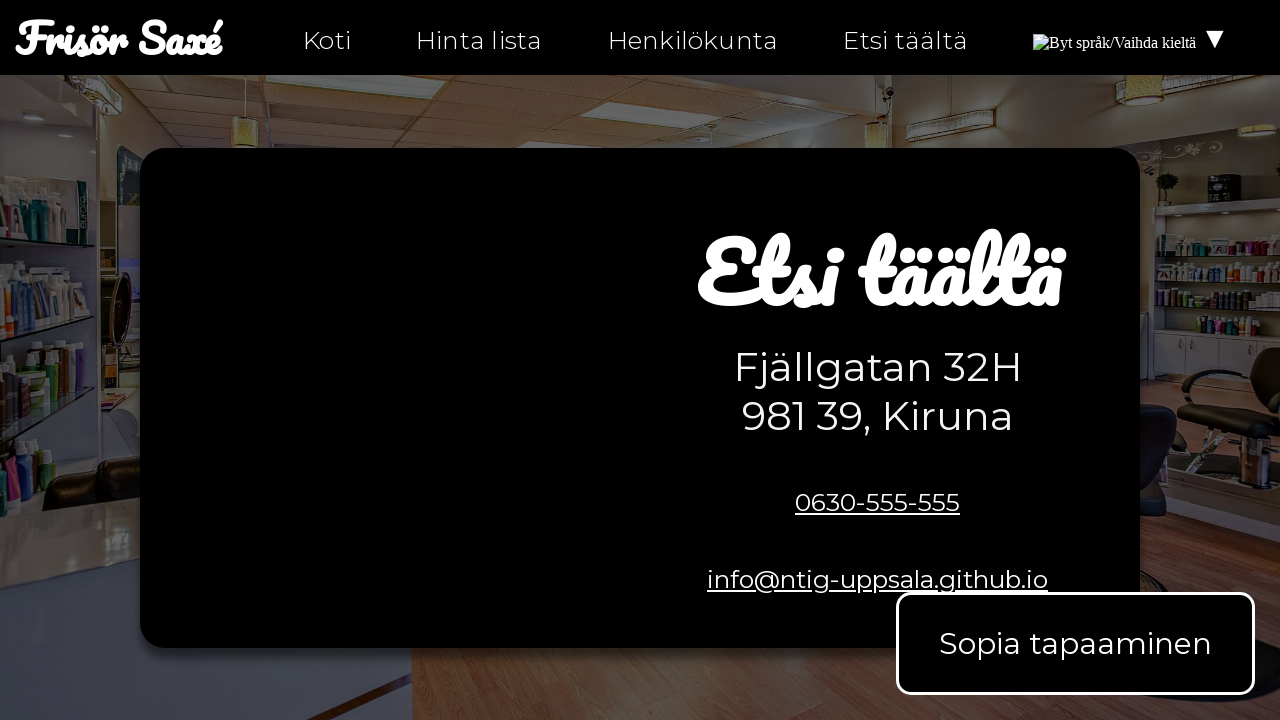

Verified text 'Frisör Saxé' appears on hitta-hit-fi.html
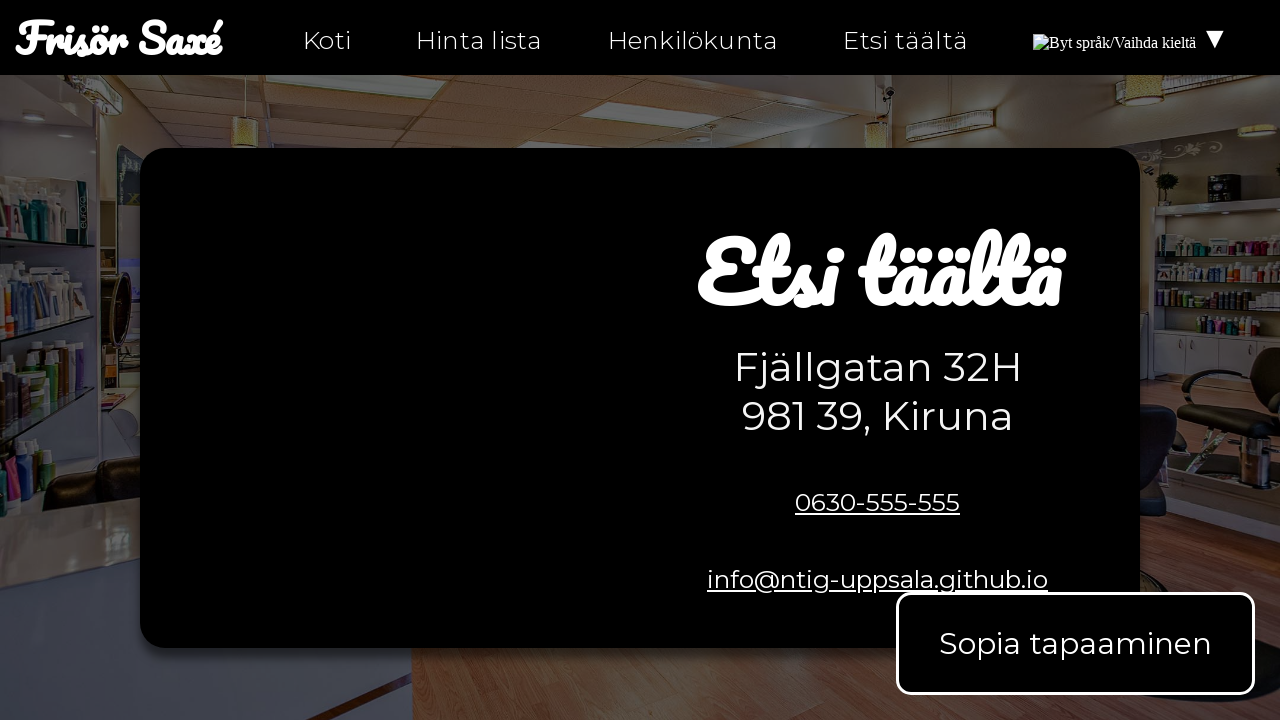

Verified text 'Aukijat' appears on hitta-hit-fi.html
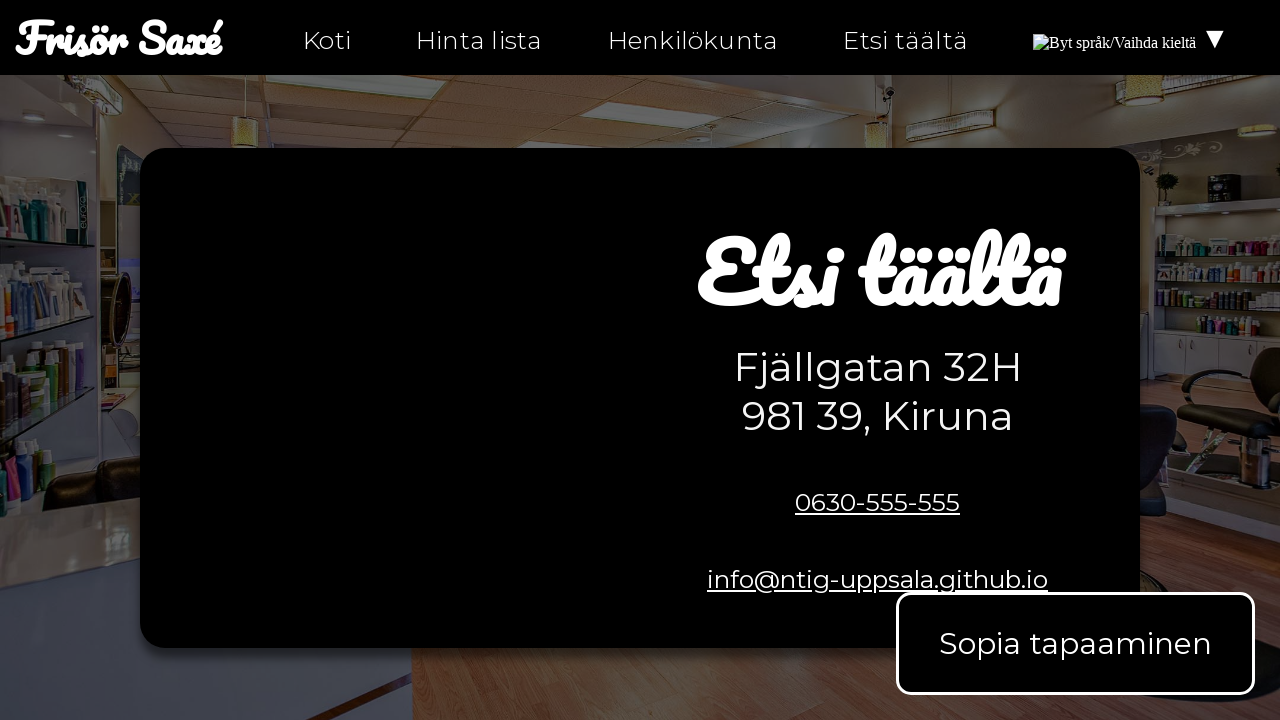

Verified text 'Ottaa yhteyttä' appears on hitta-hit-fi.html
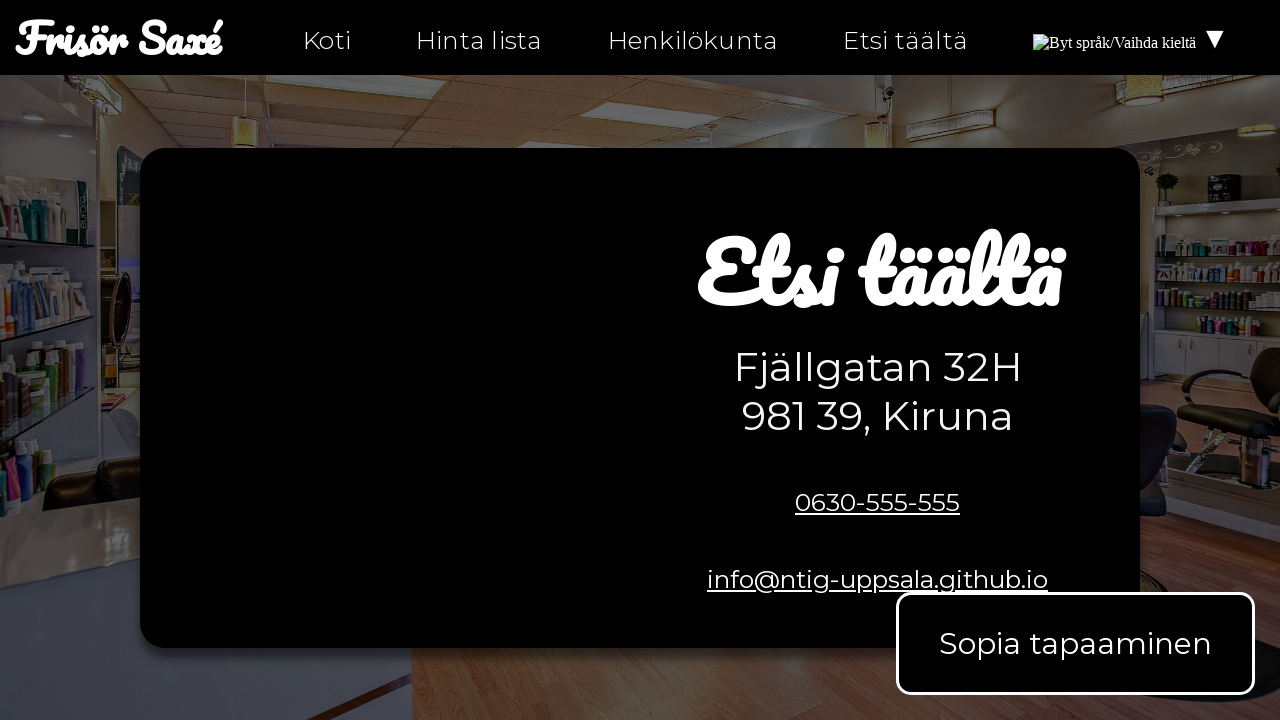

Verified text '0630-555-555' appears on hitta-hit-fi.html
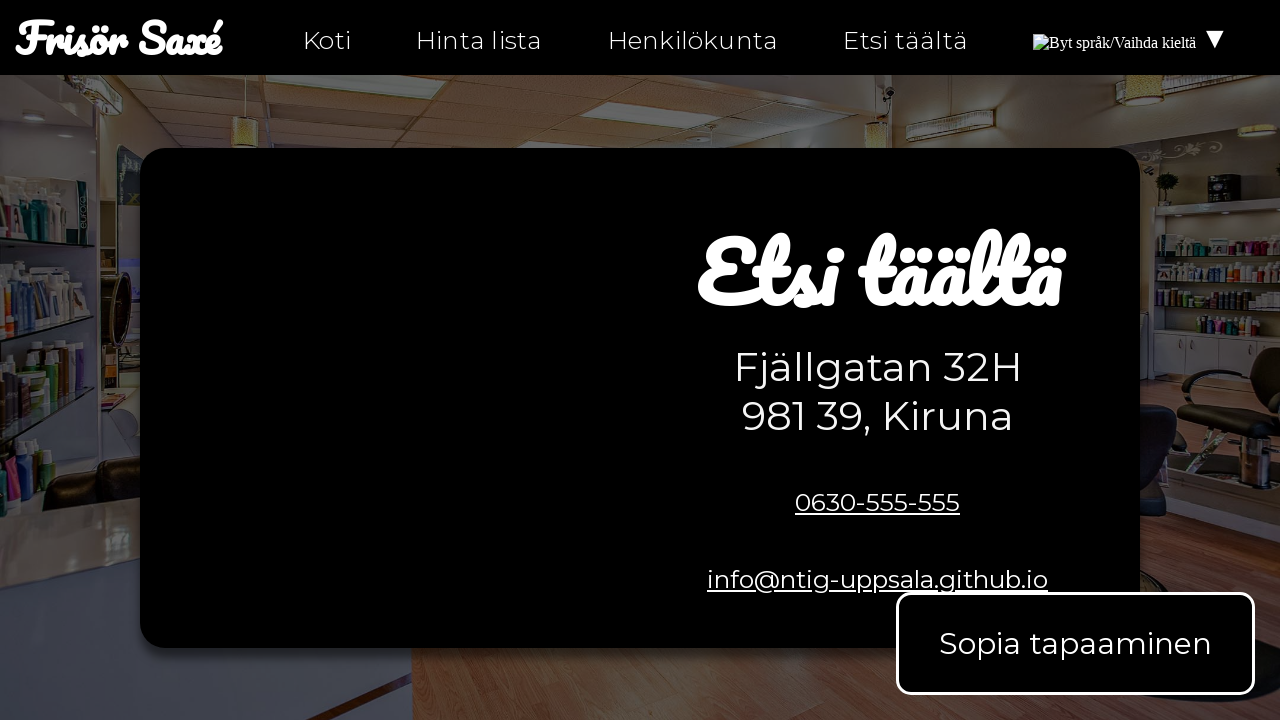

Verified text 'info@ntig-uppsala.github.io' appears on hitta-hit-fi.html
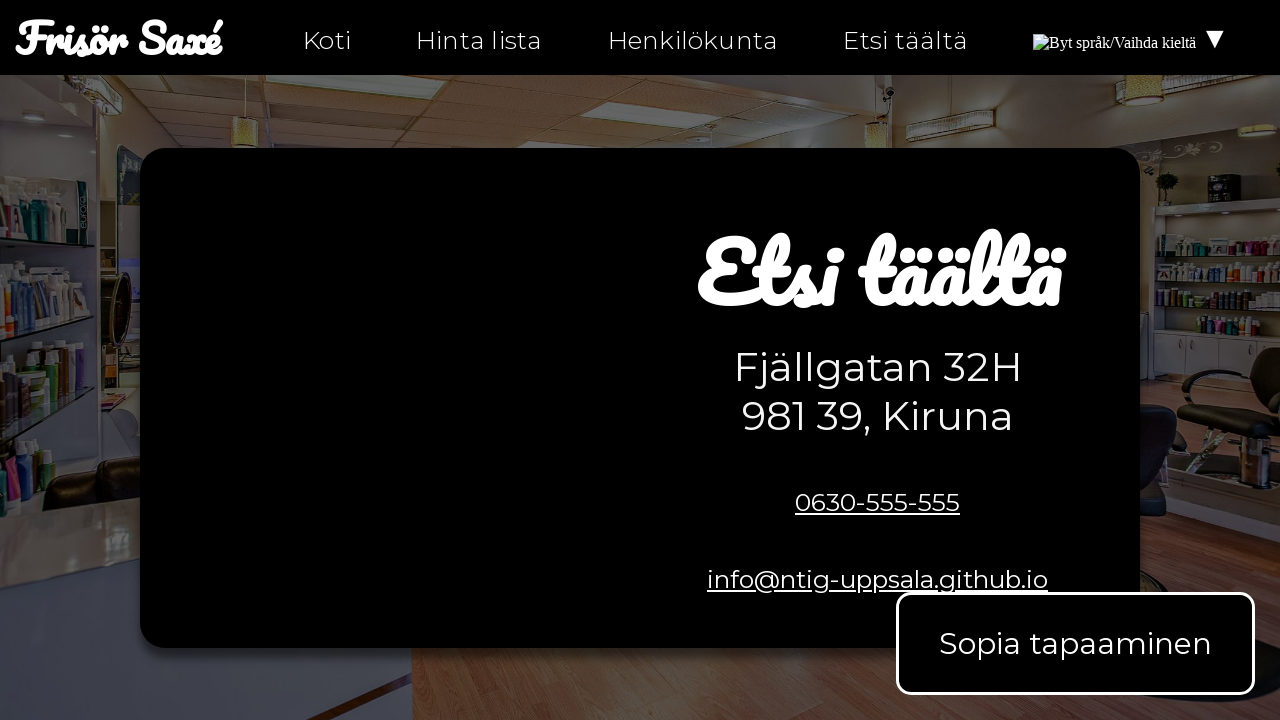

Verified text 'Etsi täältä' appears on hitta-hit-fi.html
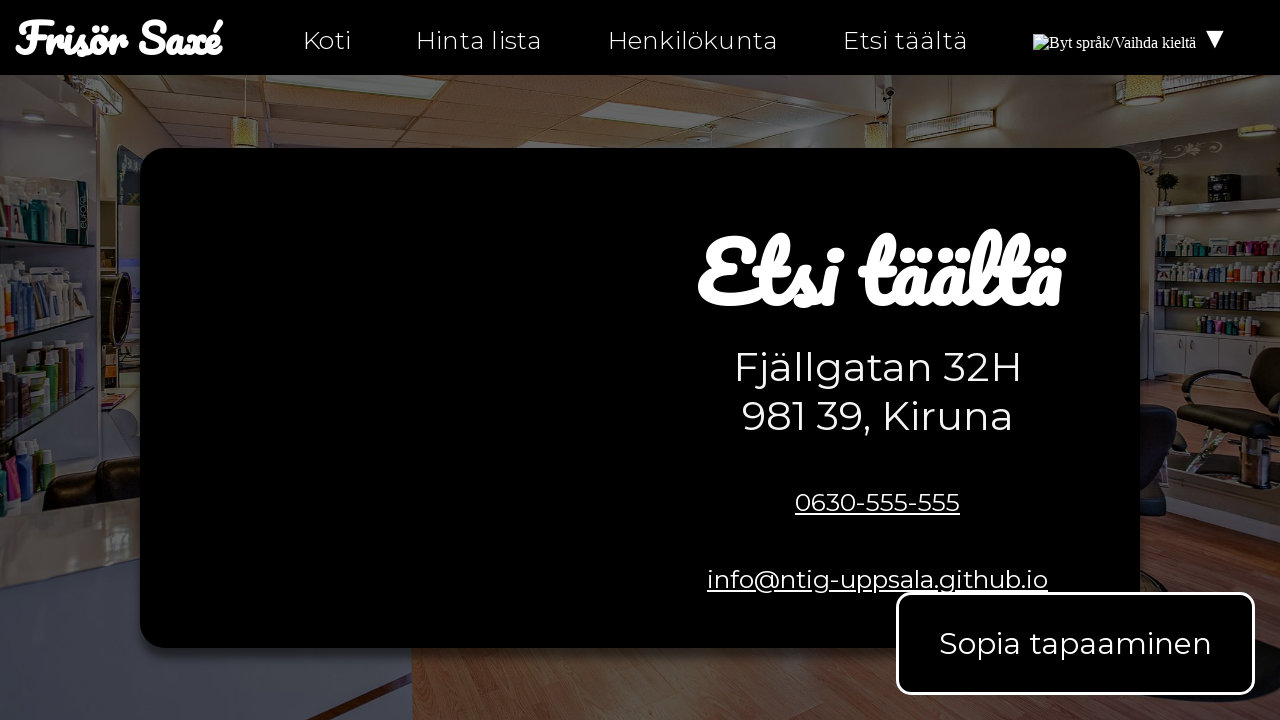

Verified text 'Fjällgatan 32H' appears on hitta-hit-fi.html
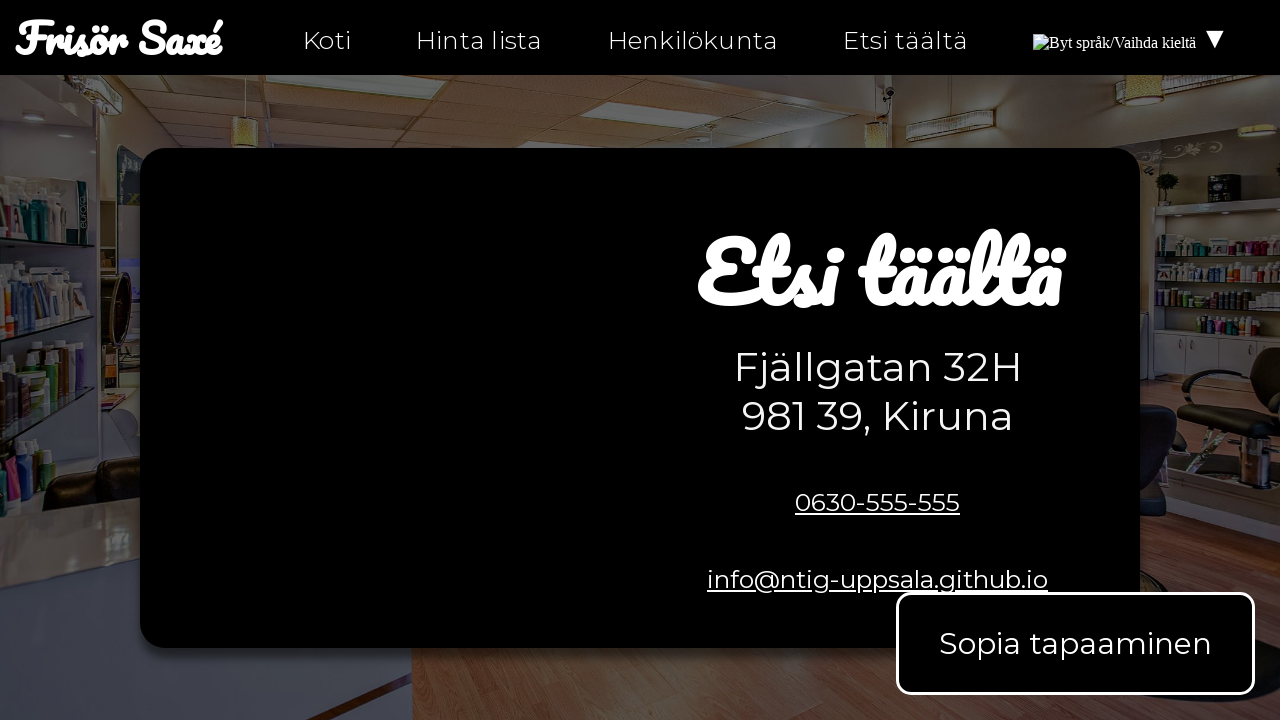

Verified text '981 39, Kiruna' appears on hitta-hit-fi.html
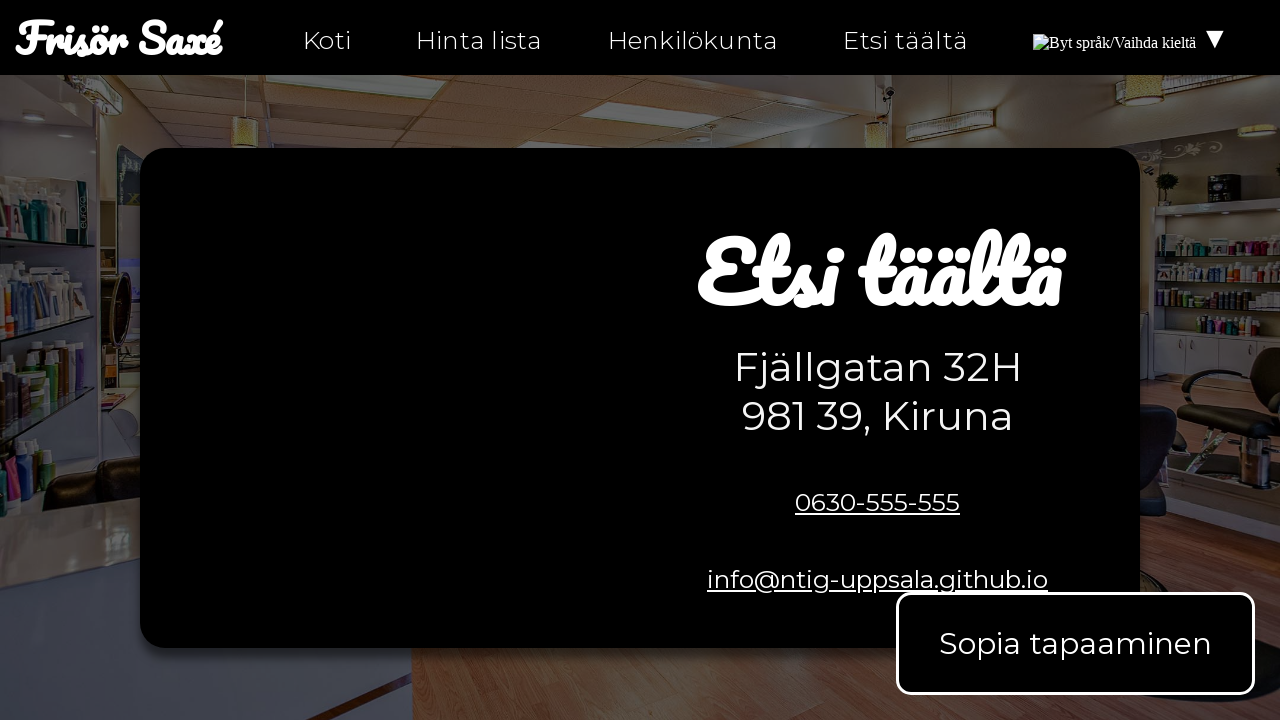

Verified text 'Kartta meille' appears on hitta-hit-fi.html
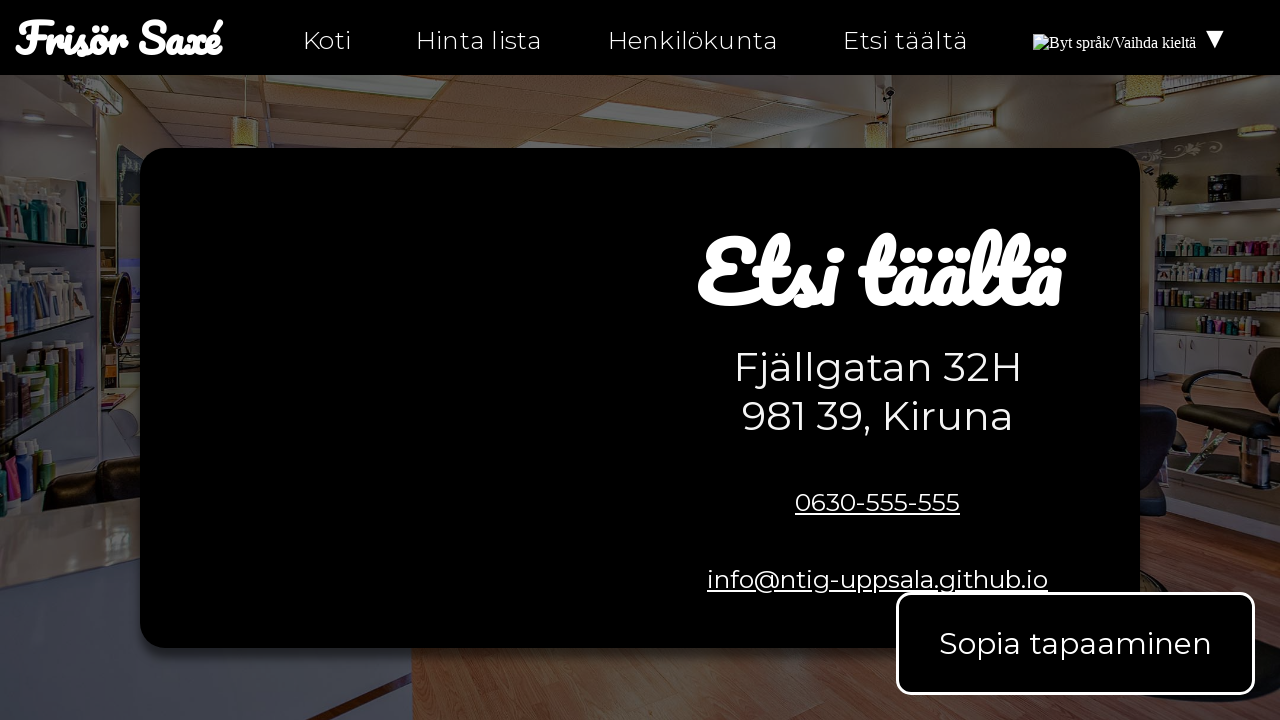

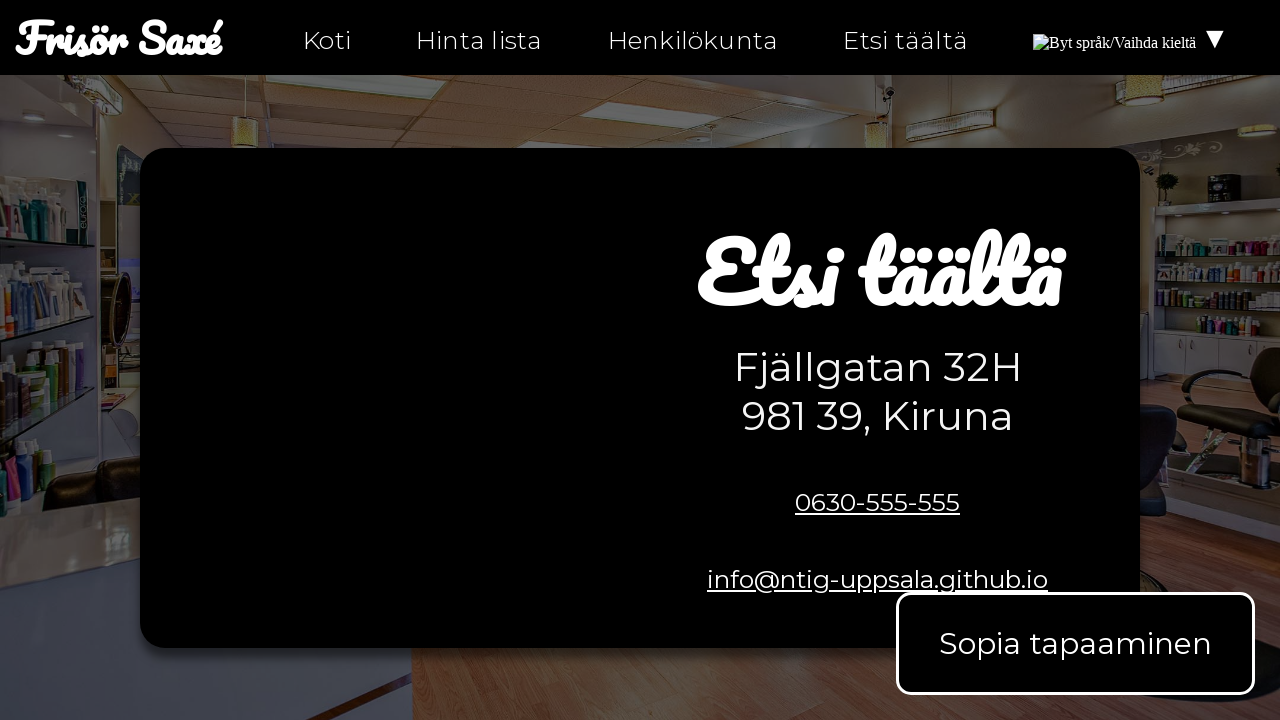